Tests the Add/Remove Elements link by clicking it and verifying navigation to the correct page

Starting URL: https://the-internet.herokuapp.com/

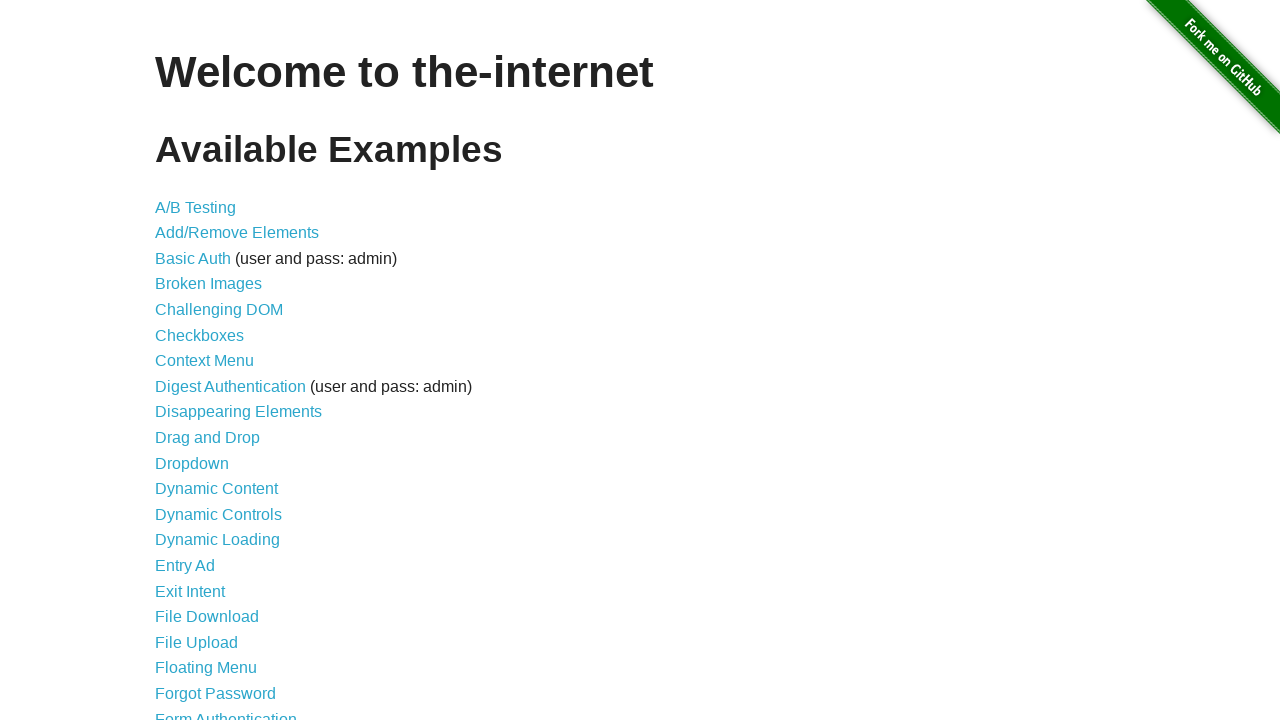

Clicked on the Add/Remove Elements link at (237, 233) on internal:role=link[name="Add/Remove"i]
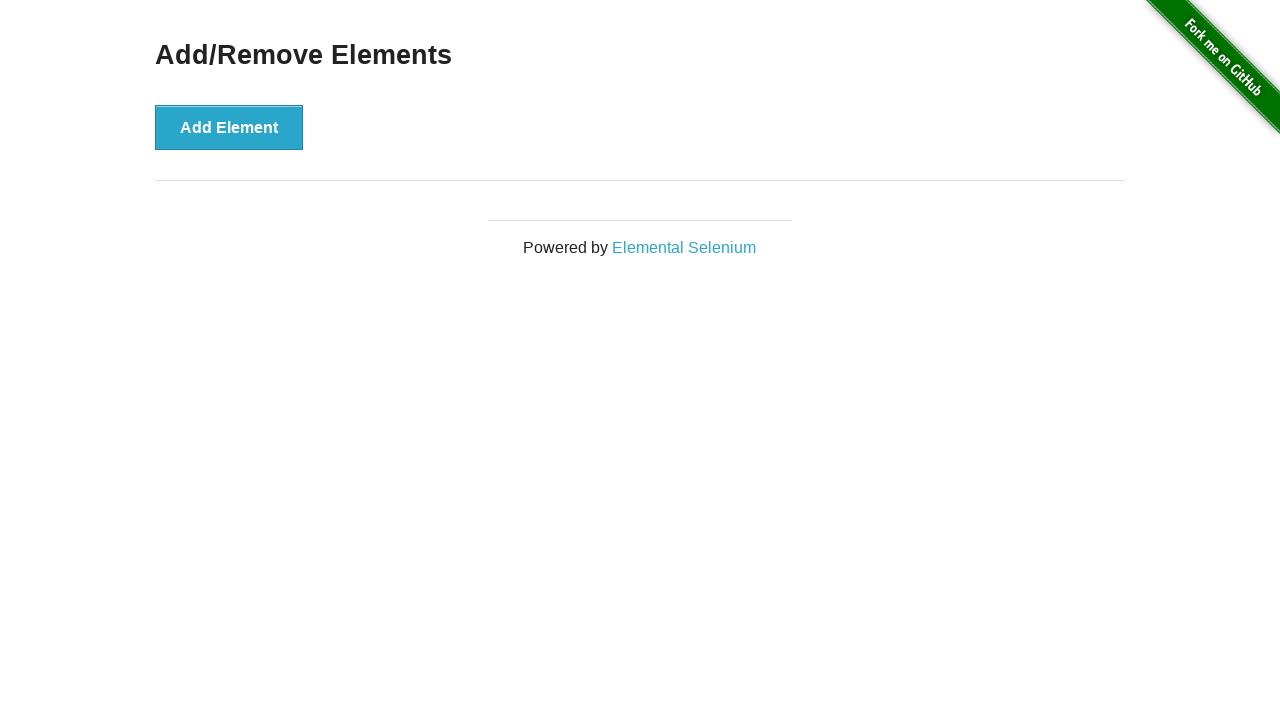

Verified navigation to the add_remove_elements page
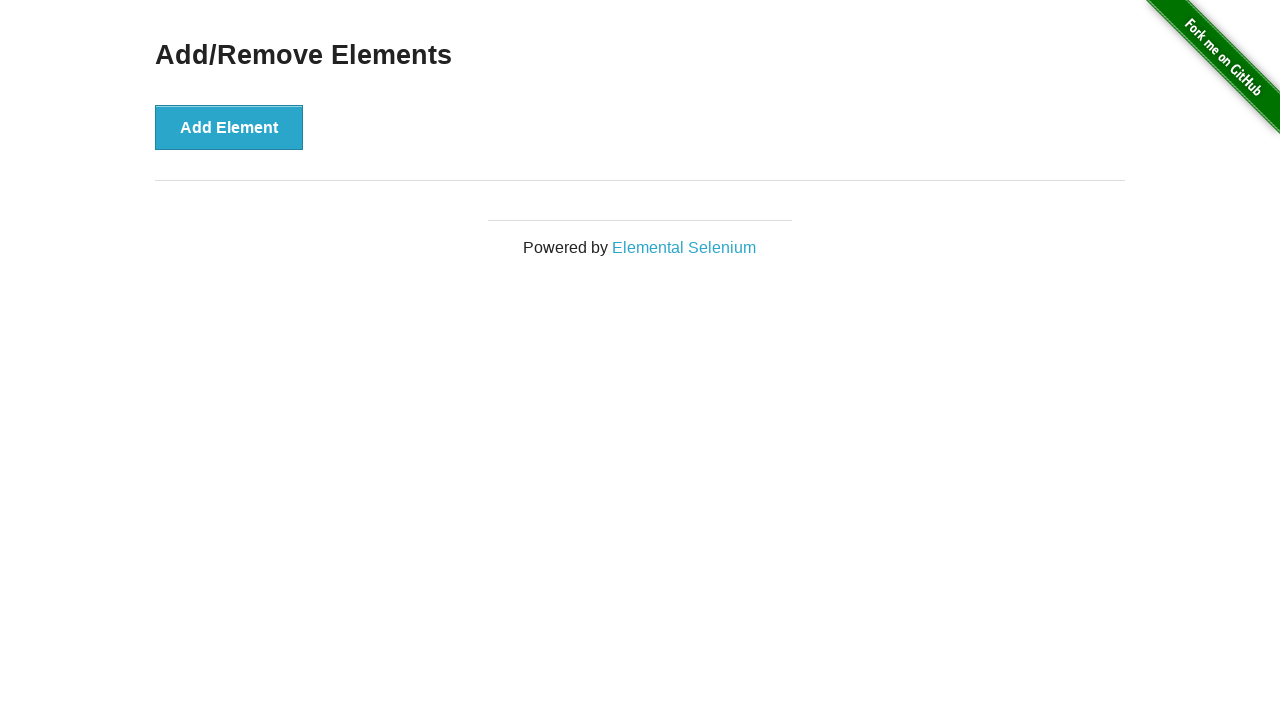

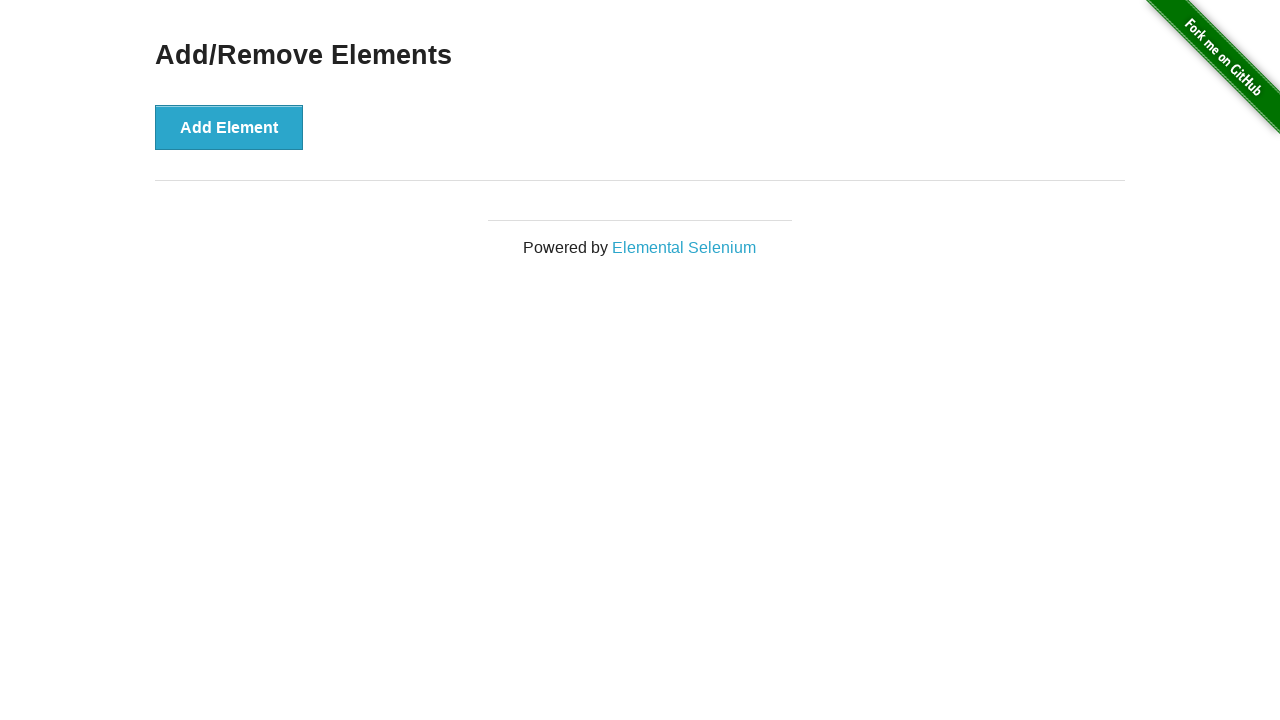